Tests the login form validation by clicking the login button without entering credentials and verifying that a warning message is displayed.

Starting URL: https://login1.nextbasecrm.com/?login=yes

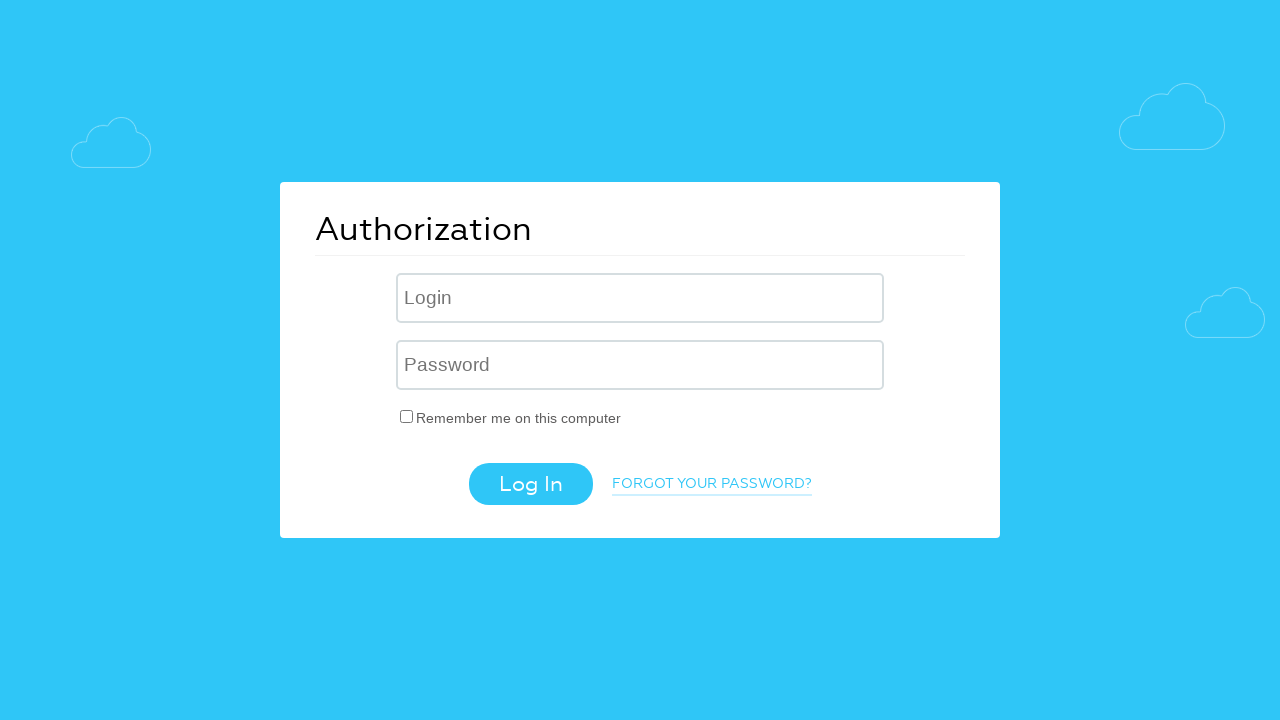

Clicked login button without entering credentials to trigger validation at (530, 484) on .login-btn
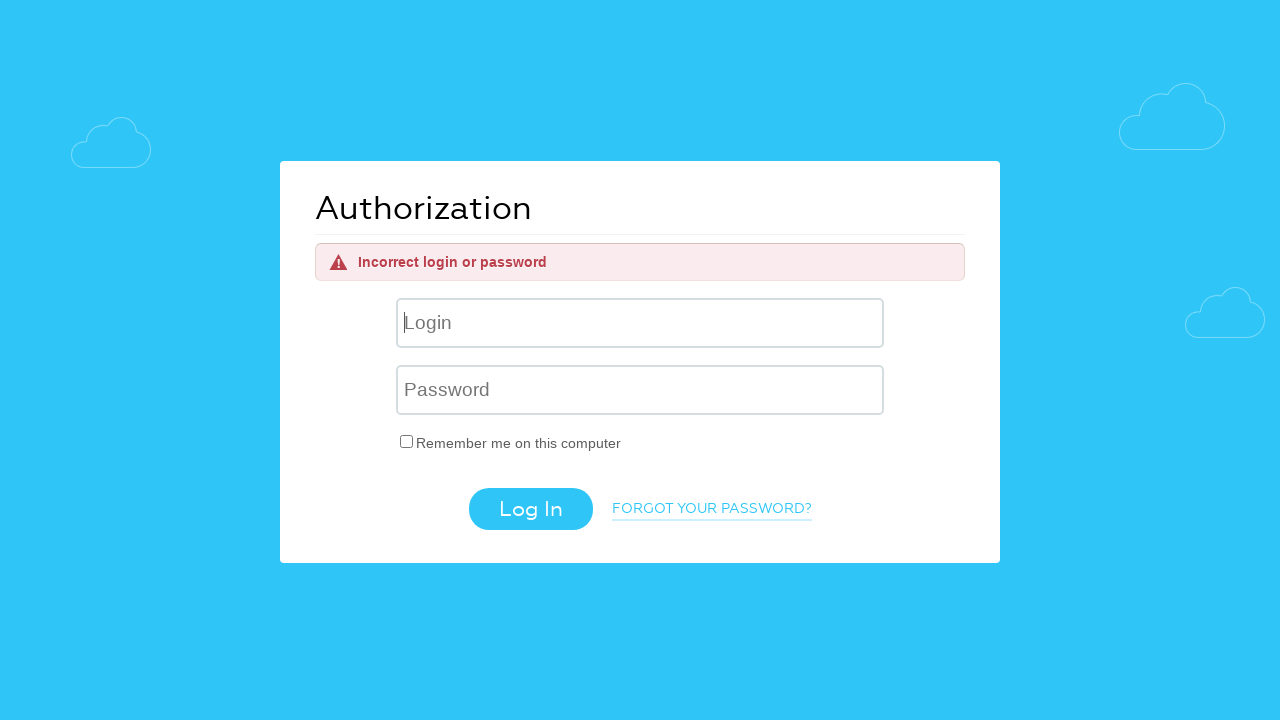

Located warning message element
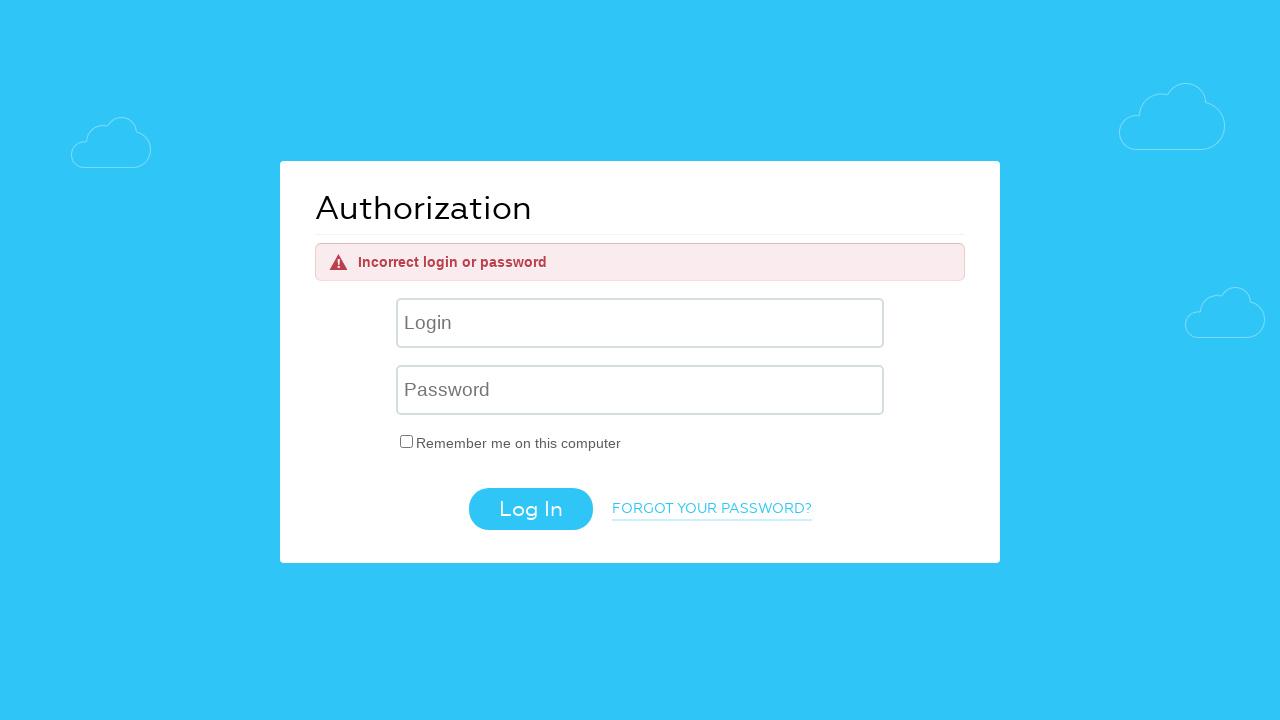

Warning message became visible within timeout
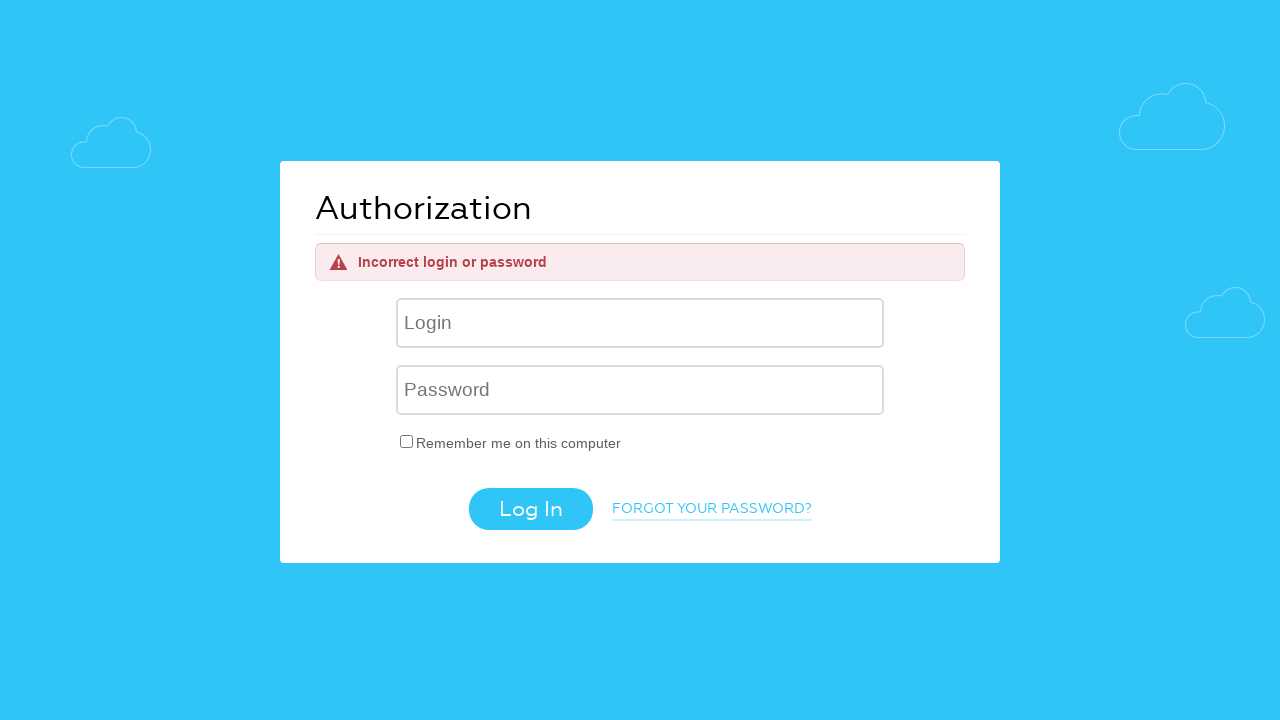

Retrieved warning message text: Incorrect login or password
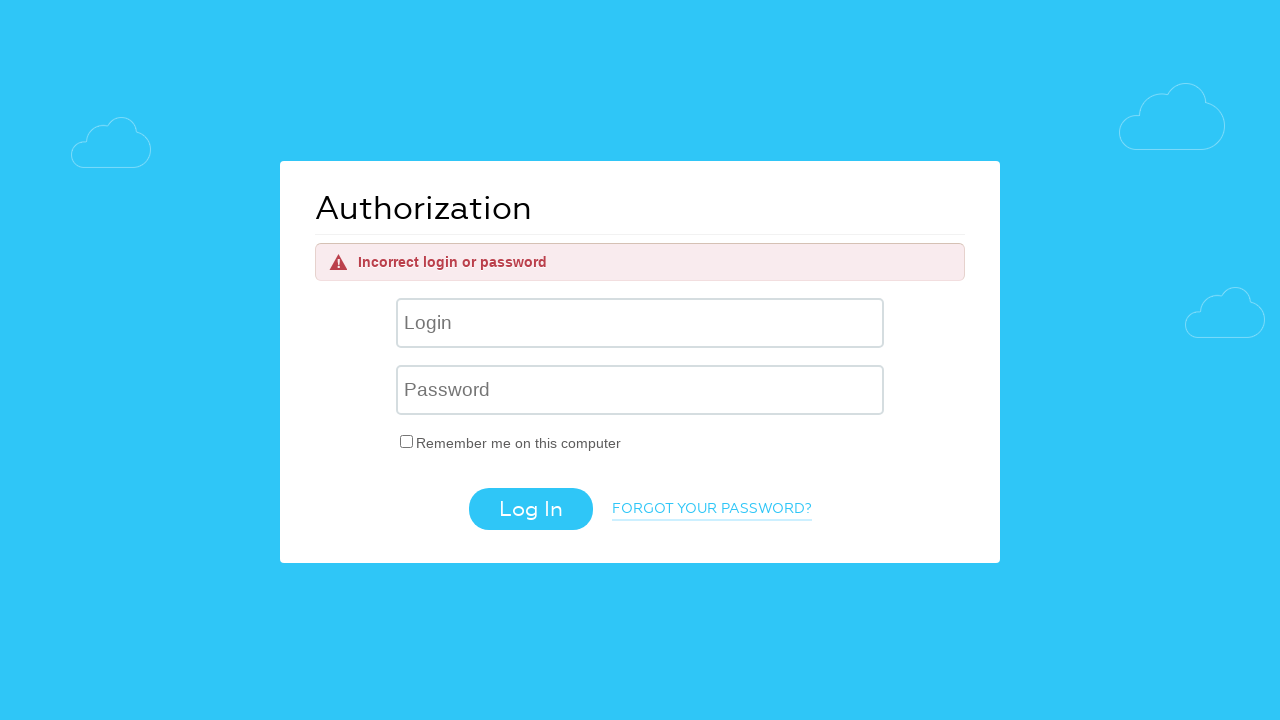

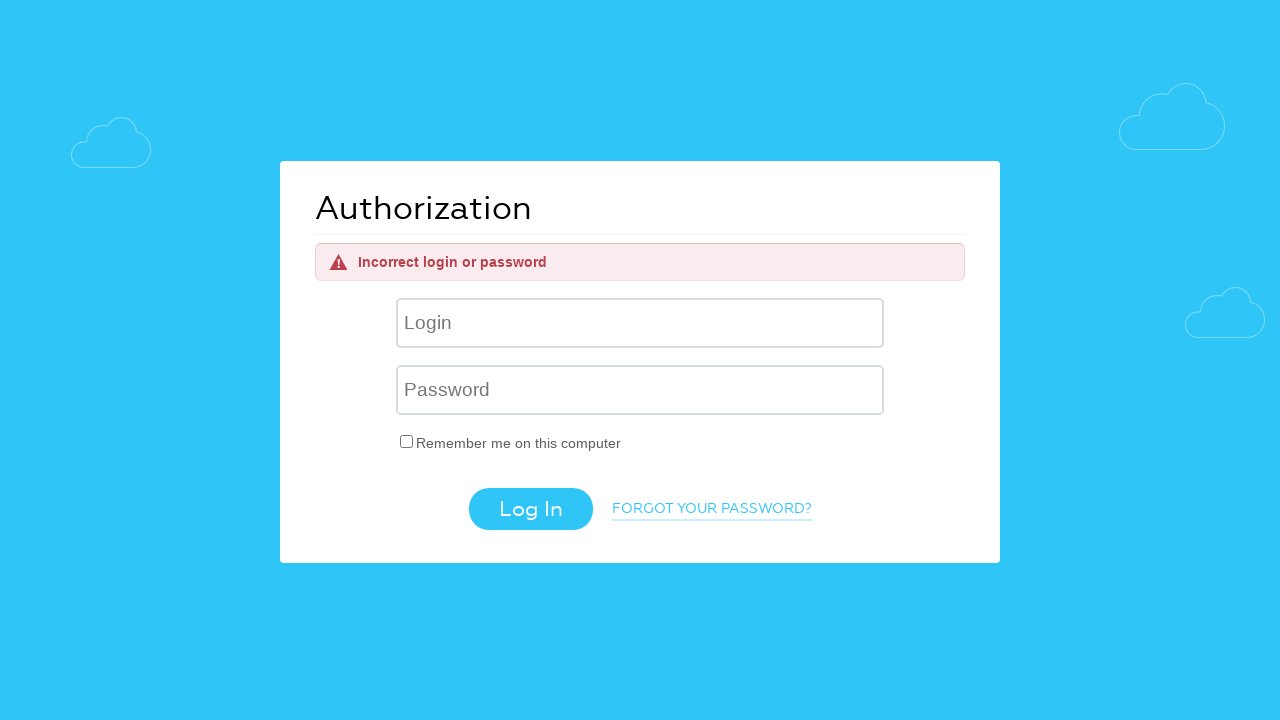